Tests multiple window handling by opening a new window via "Try it yourself" button, switching between windows, and clicking elements in both parent and child windows

Starting URL: https://www.w3schools.com/js/js_popup.asp

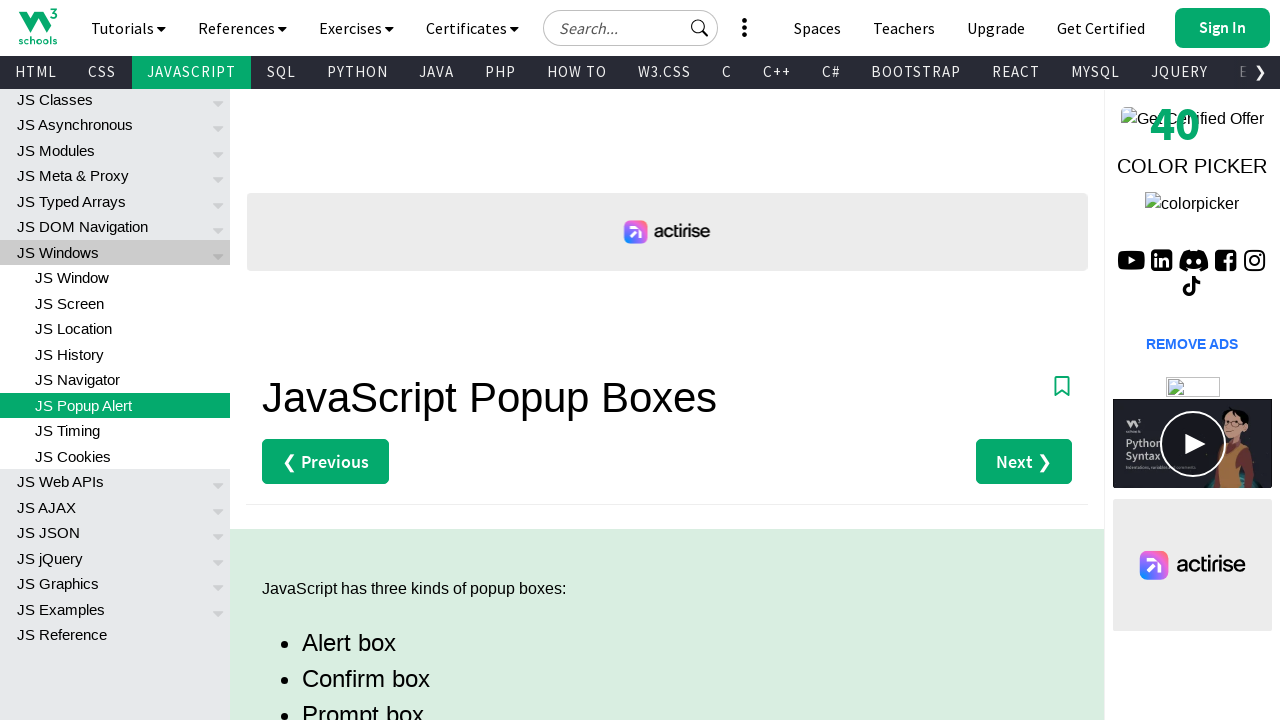

Clicked 'Try it yourself' button to open new window at (334, 360) on a[href='tryit.asp?filename=tryjs_alert']
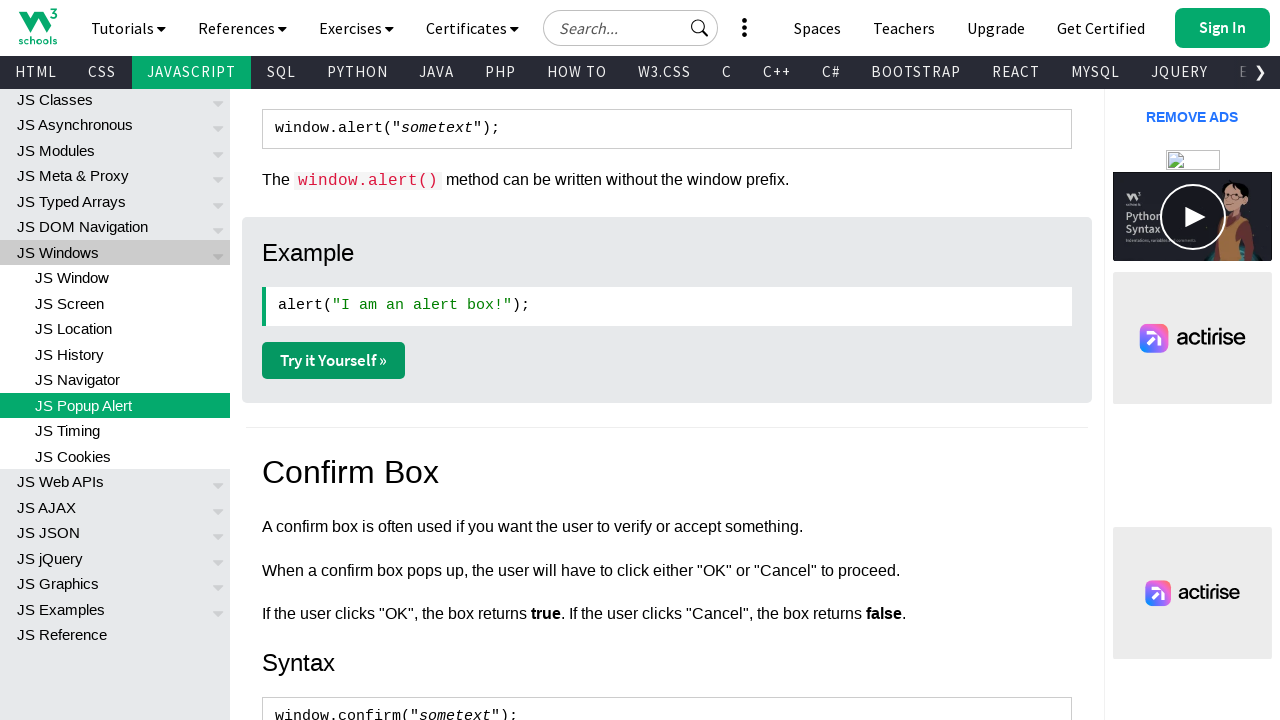

New popup window opened and captured
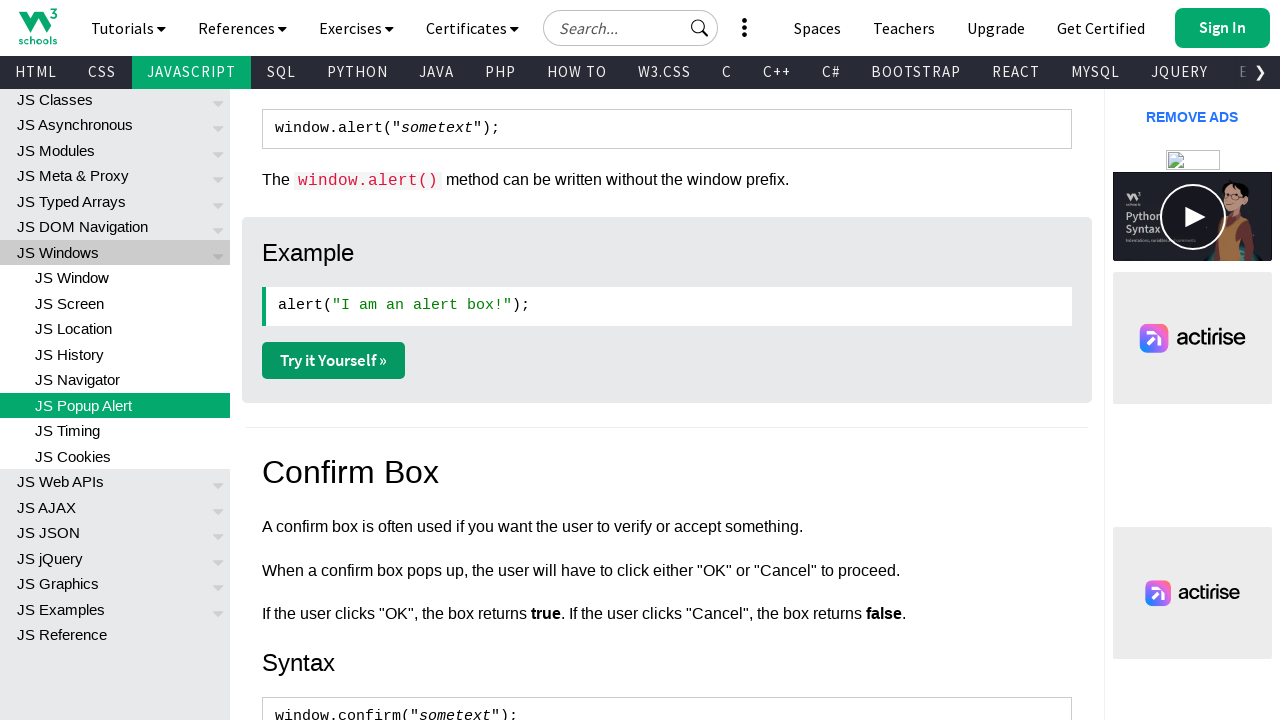

Home button element loaded in popup window
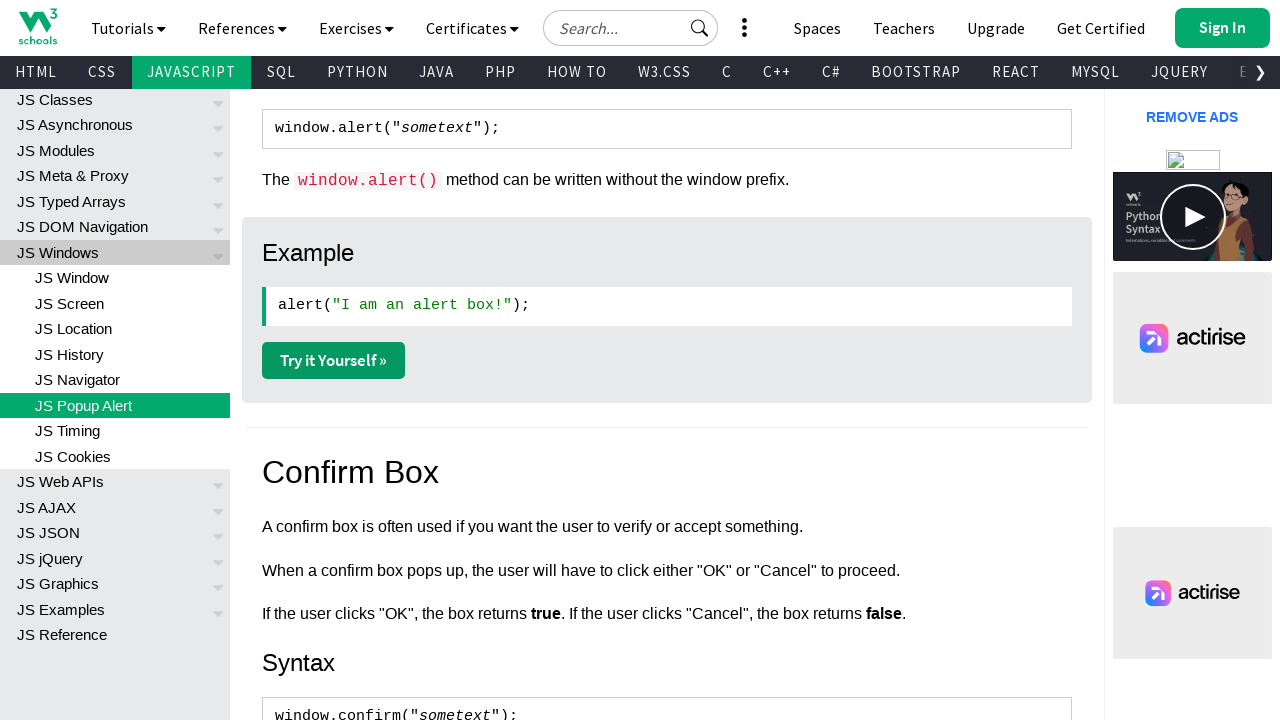

Clicked home button in popup window at (26, 23) on a#tryhome
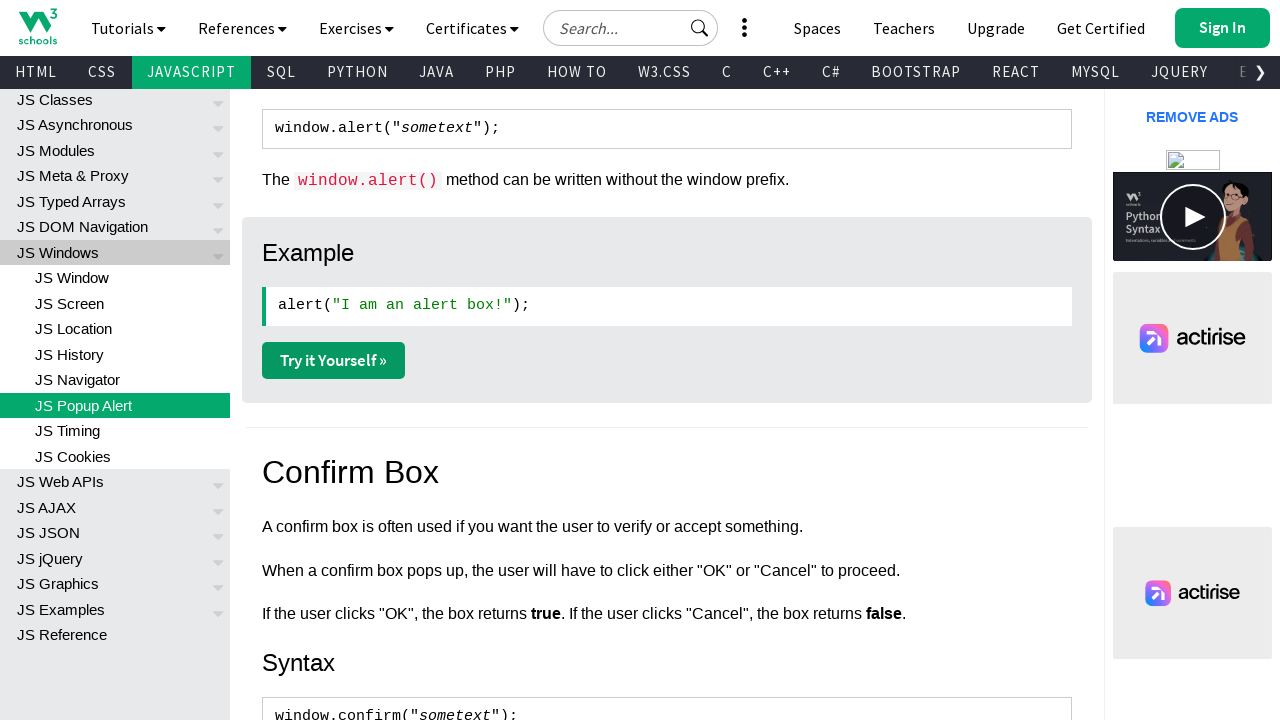

Switched back to parent window and clicked 'Try it yourself' button again at (334, 360) on a[href='tryit.asp?filename=tryjs_alert']
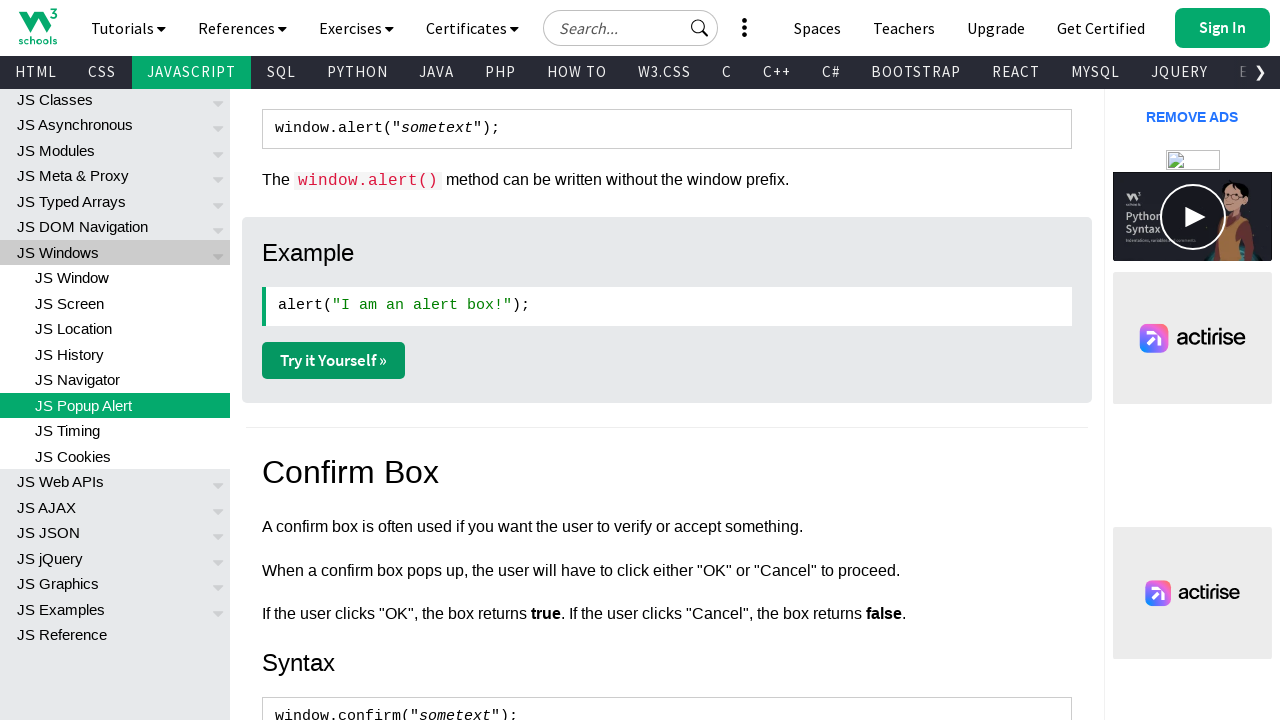

Closed popup window
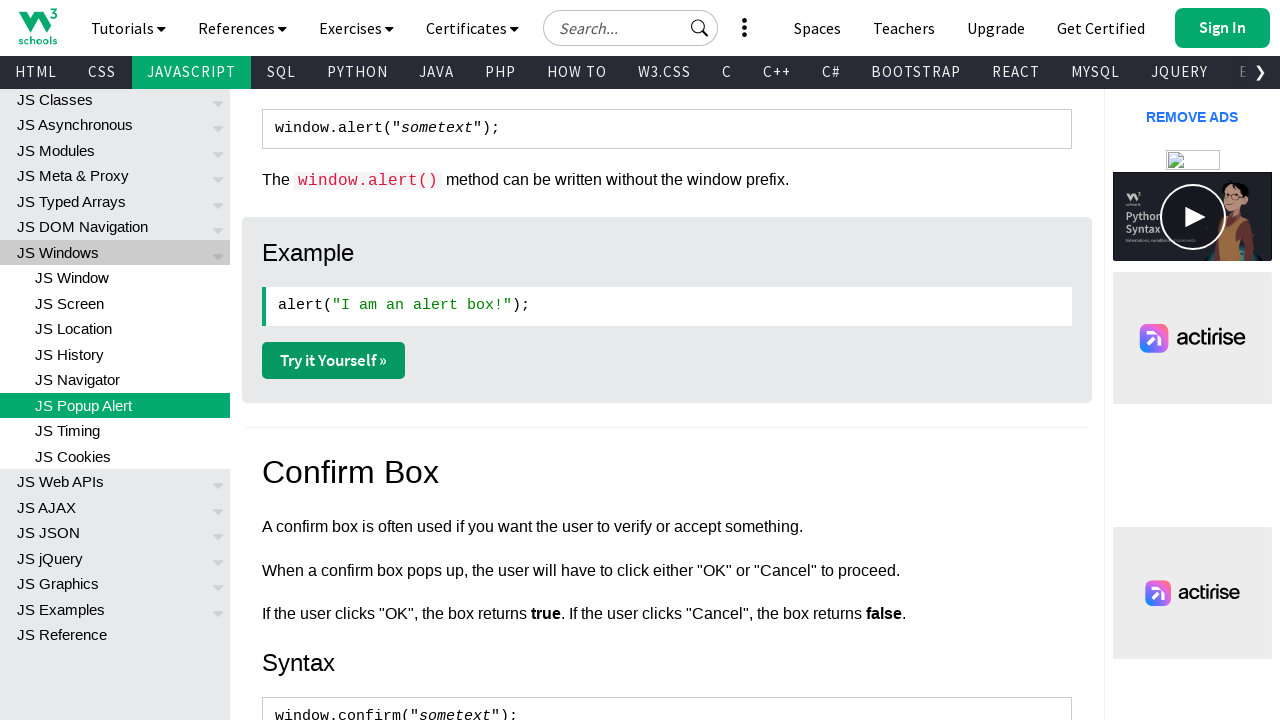

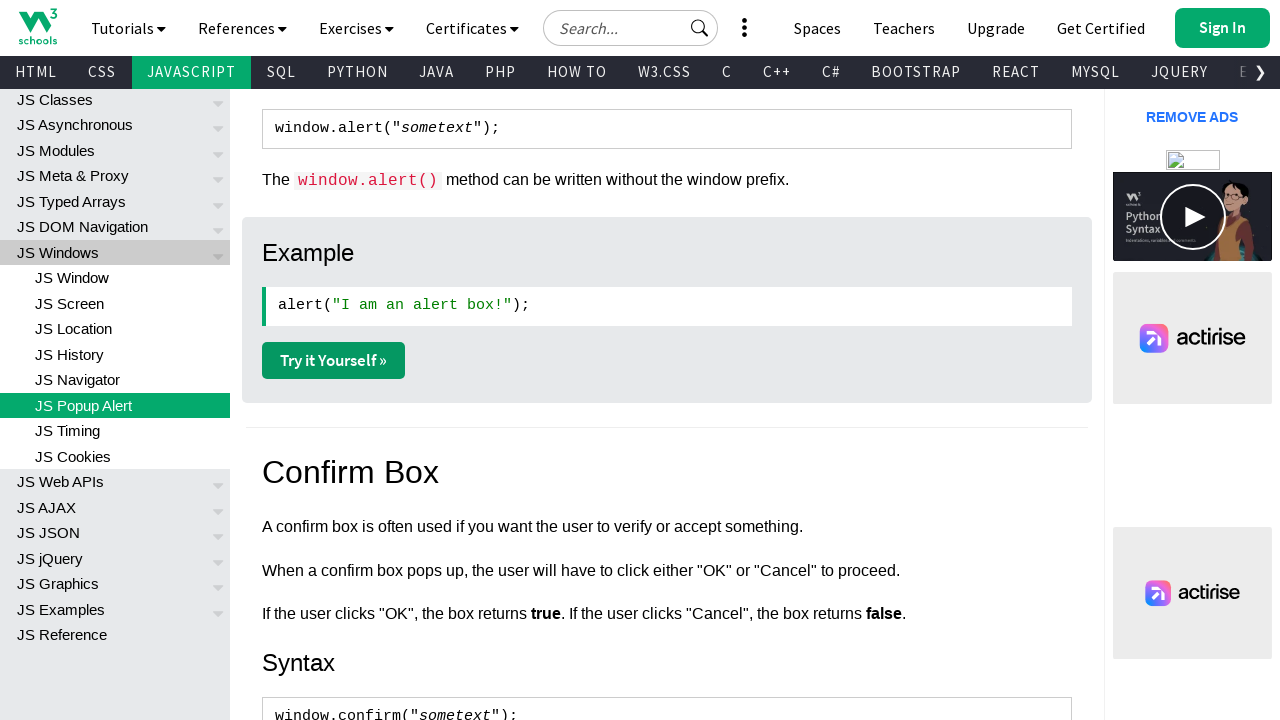